Automates a math challenge page by reading a value, calculating a mathematical formula (log of absolute value of 12*sin(x)), filling the answer, checking required checkboxes, and submitting the form.

Starting URL: http://suninjuly.github.io/math.html

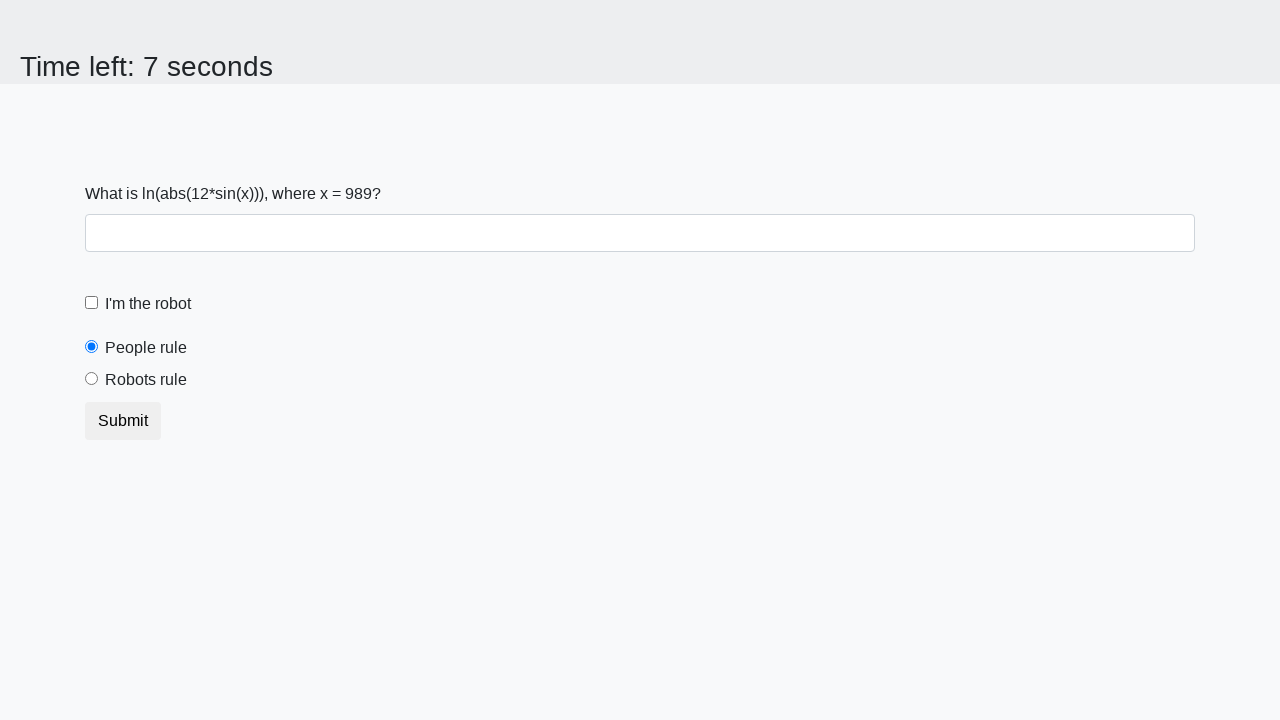

Located the x value element
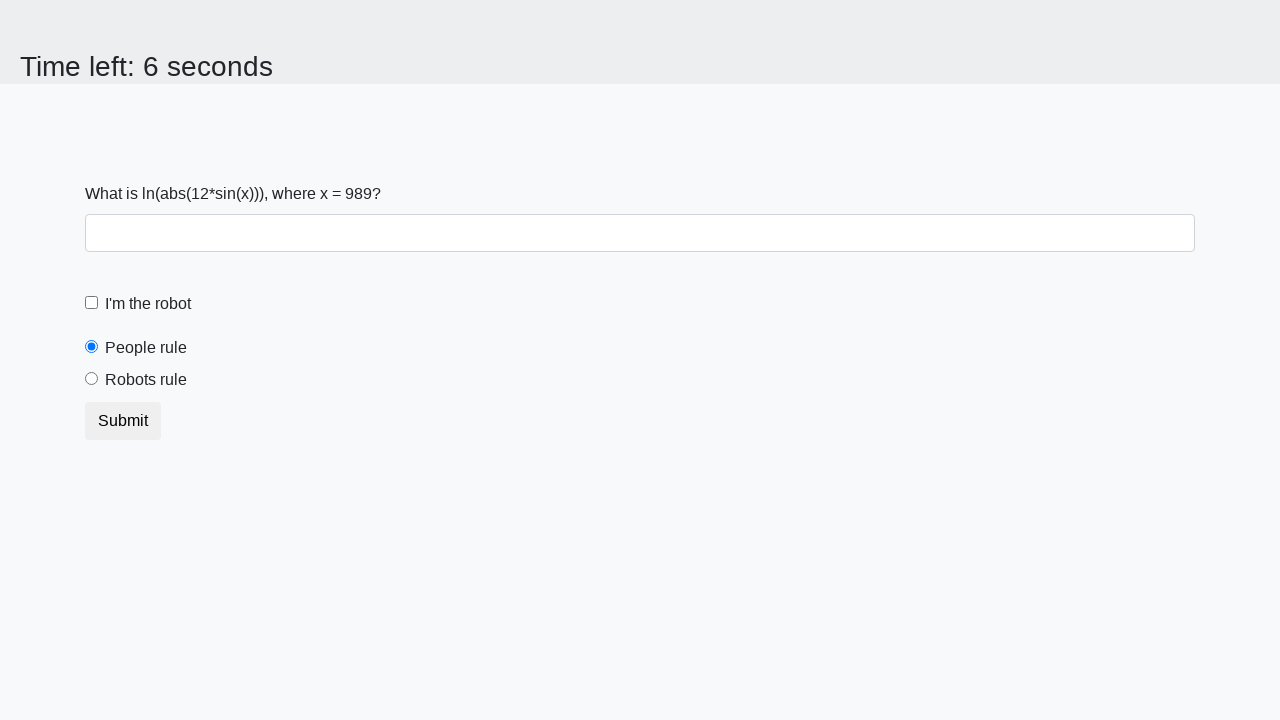

Read x value from page: 989
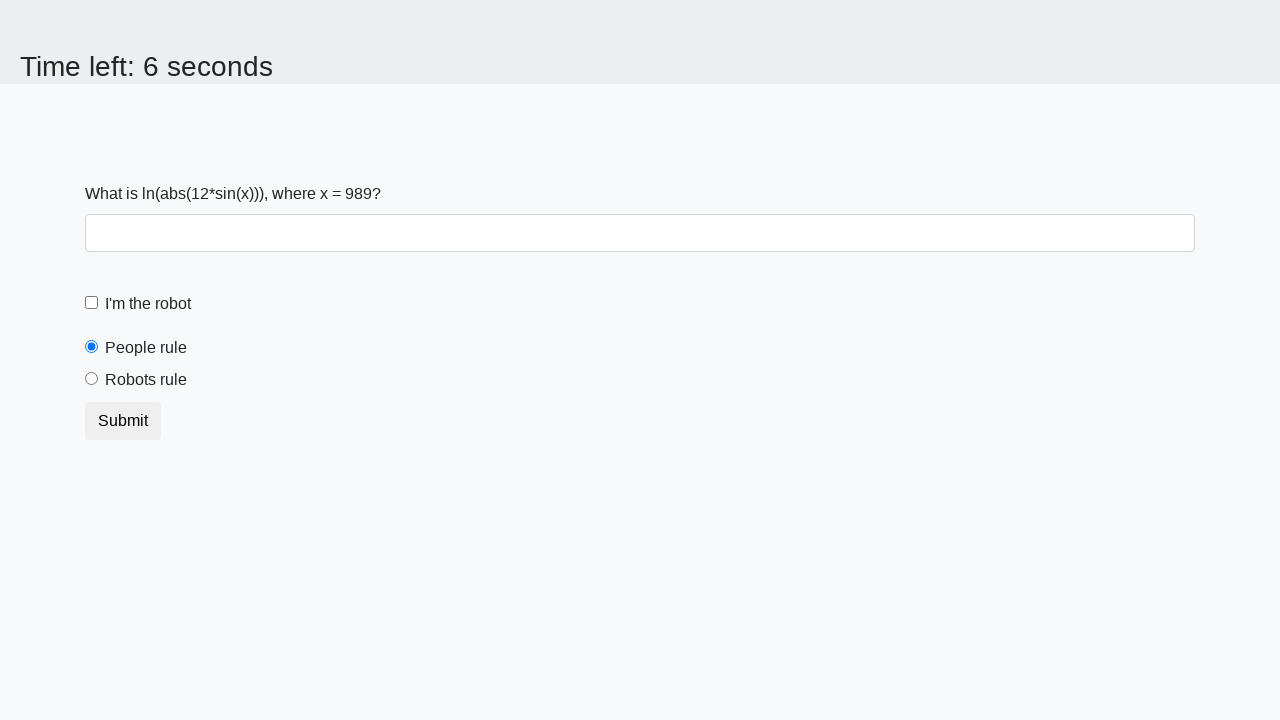

Calculated formula result: log(abs(12*sin(989))) = 1.9158039062732257
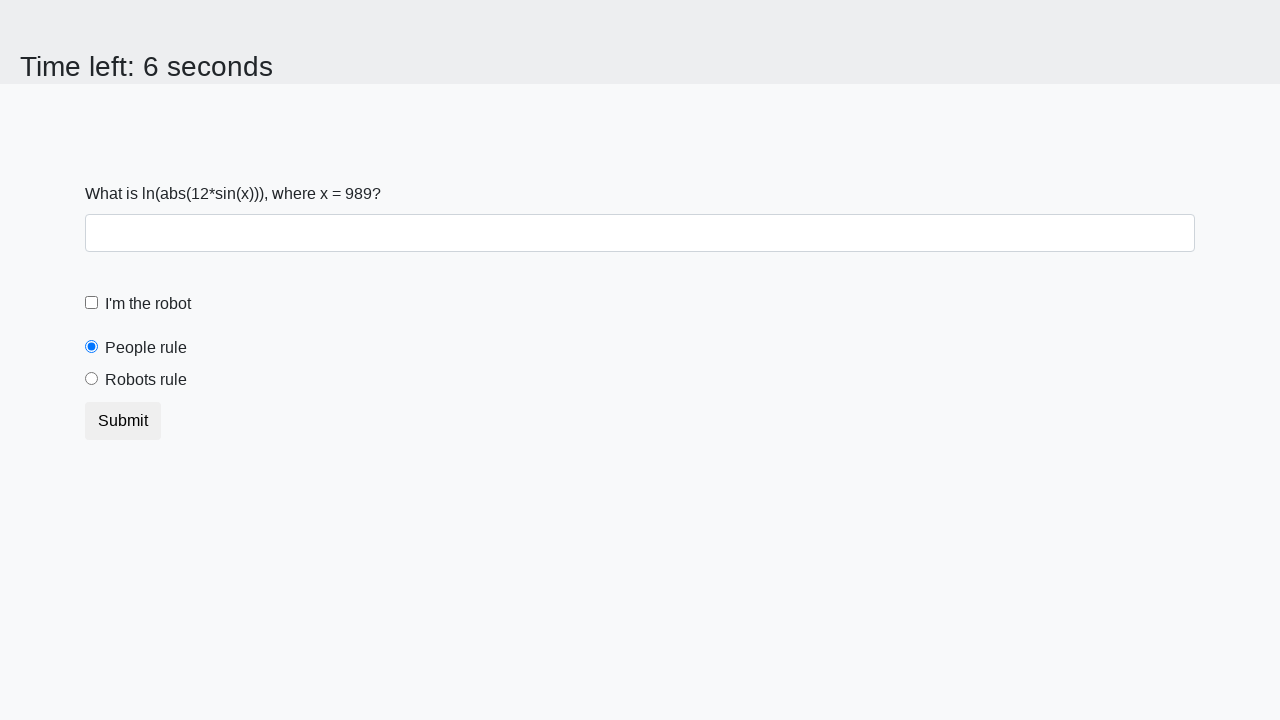

Filled answer field with calculated value: 1.9158039062732257 on #answer
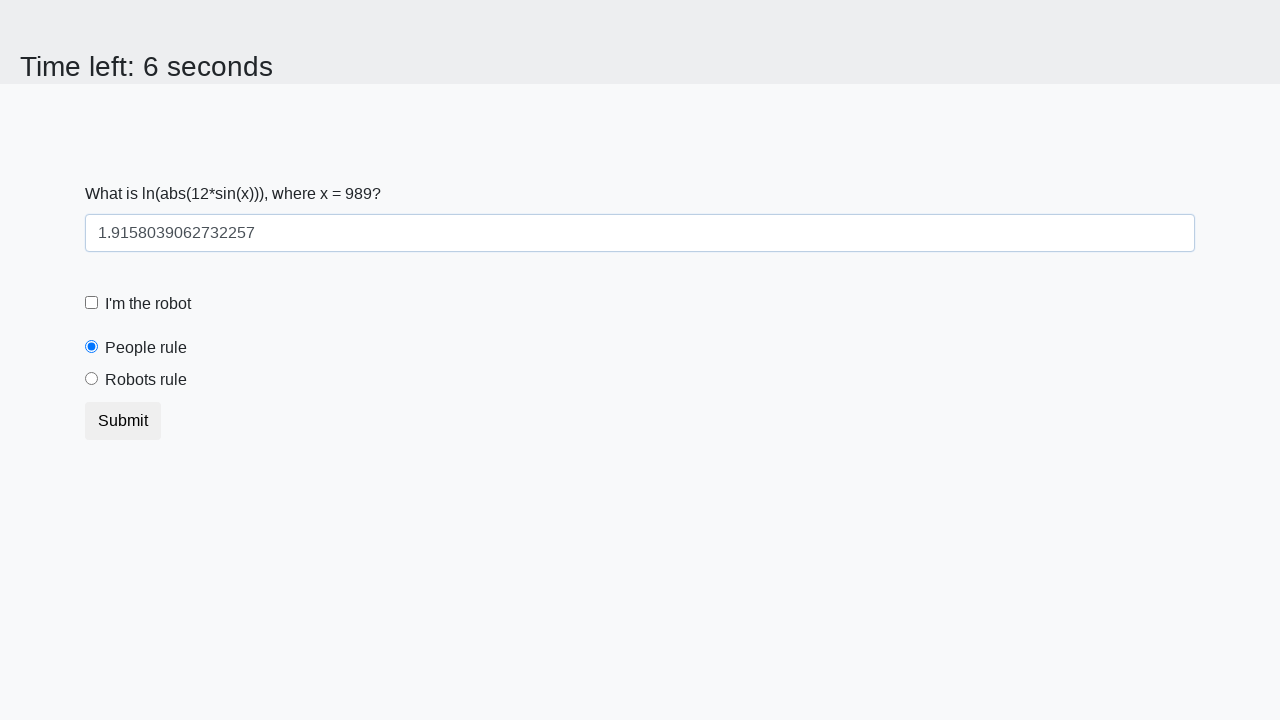

Checked the robot checkbox at (92, 303) on #robotCheckbox
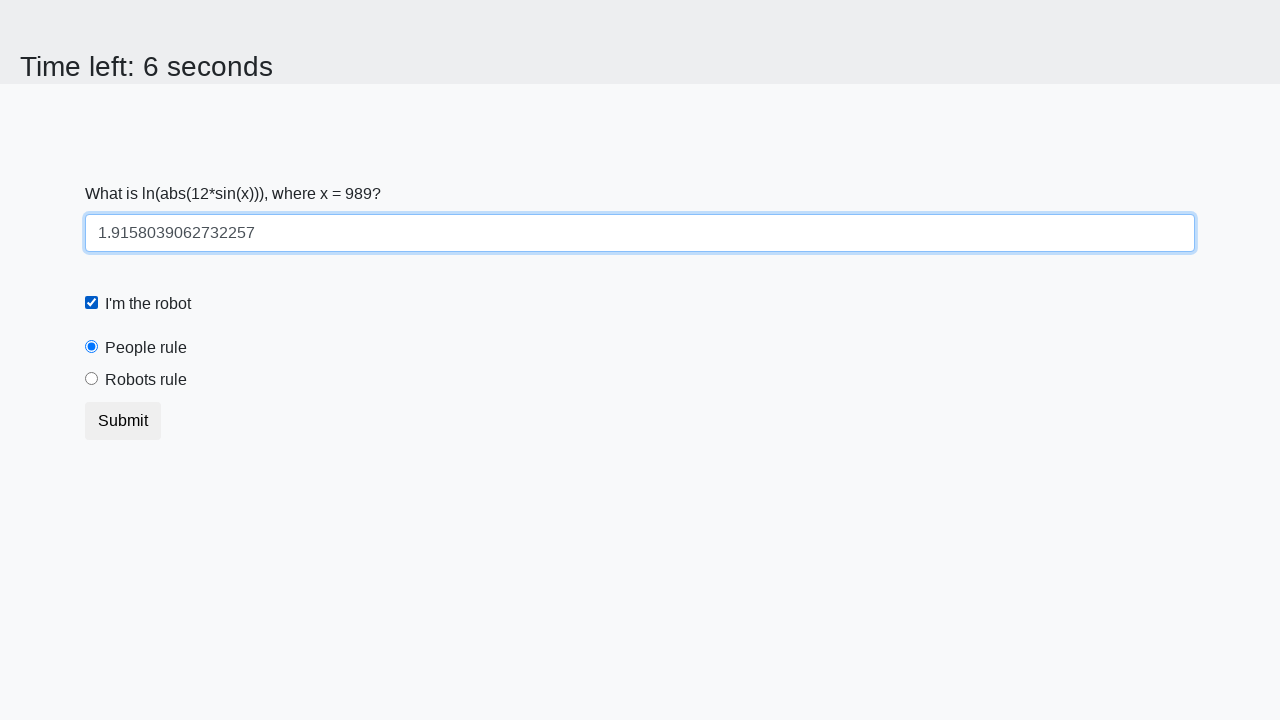

Selected the 'robots rule' radio button at (146, 380) on label[for='robotsRule']
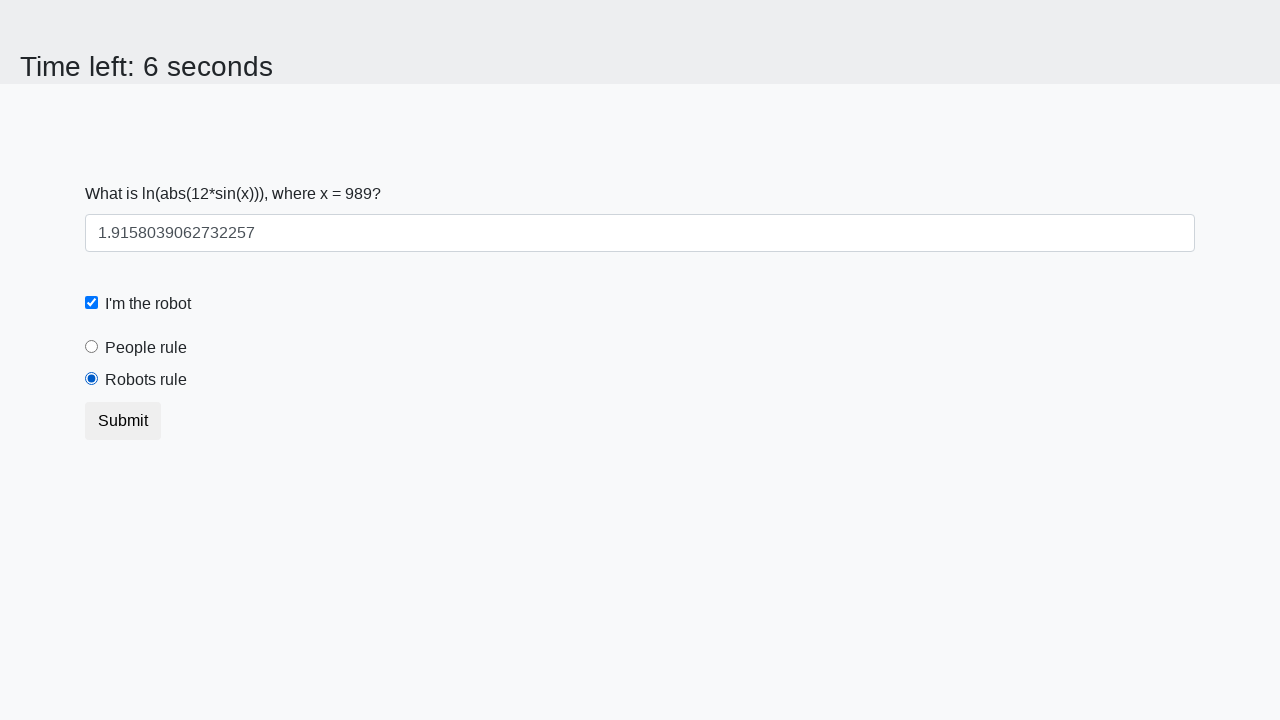

Clicked the submit button at (123, 421) on button
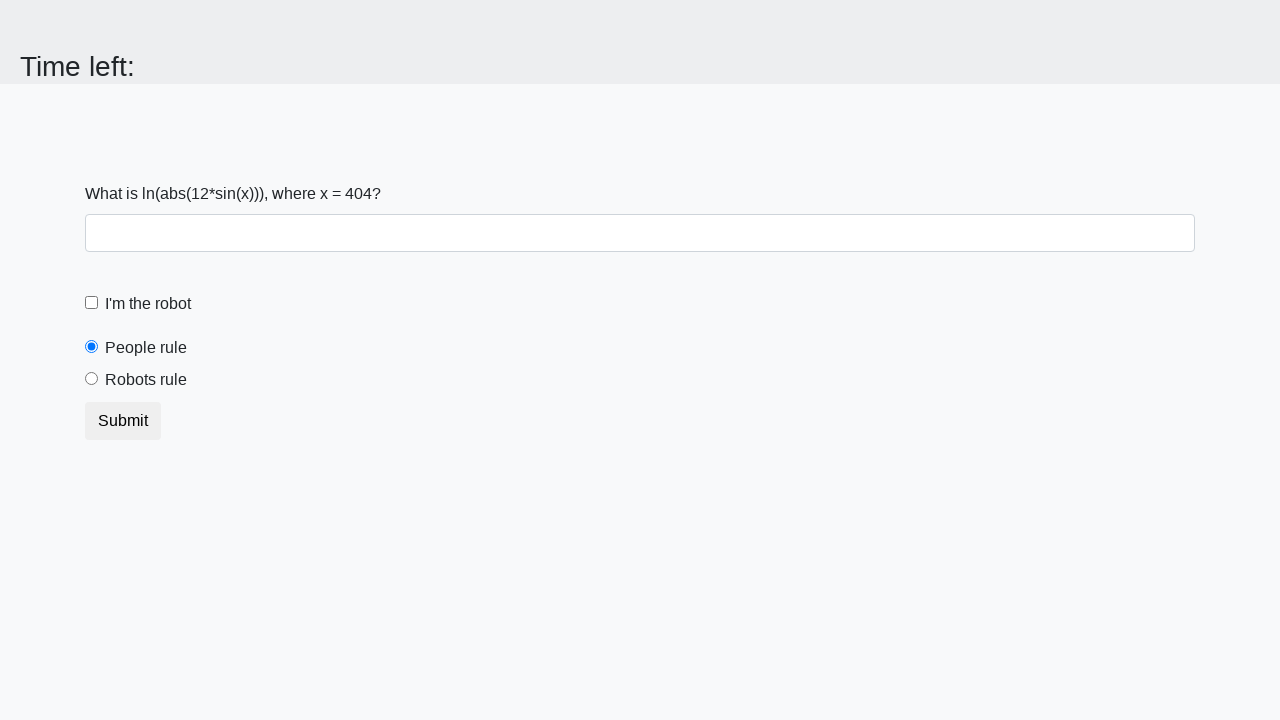

Set up alert dialog handler to accept alerts
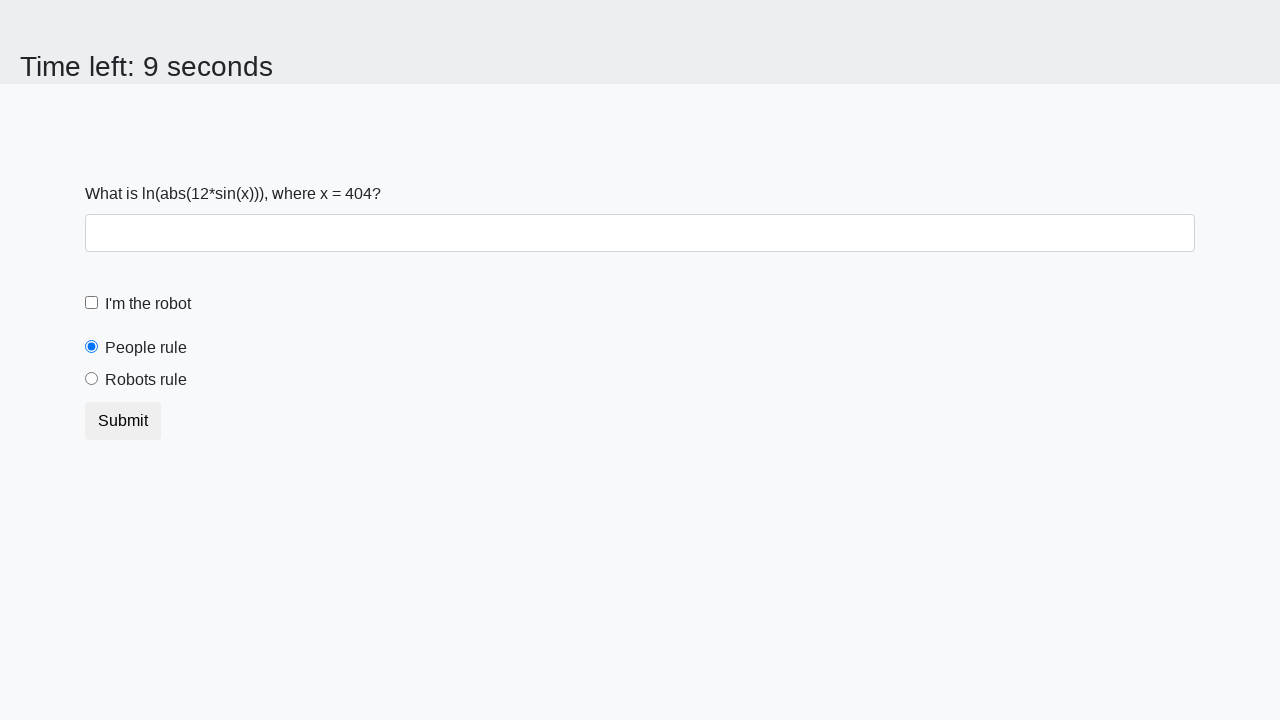

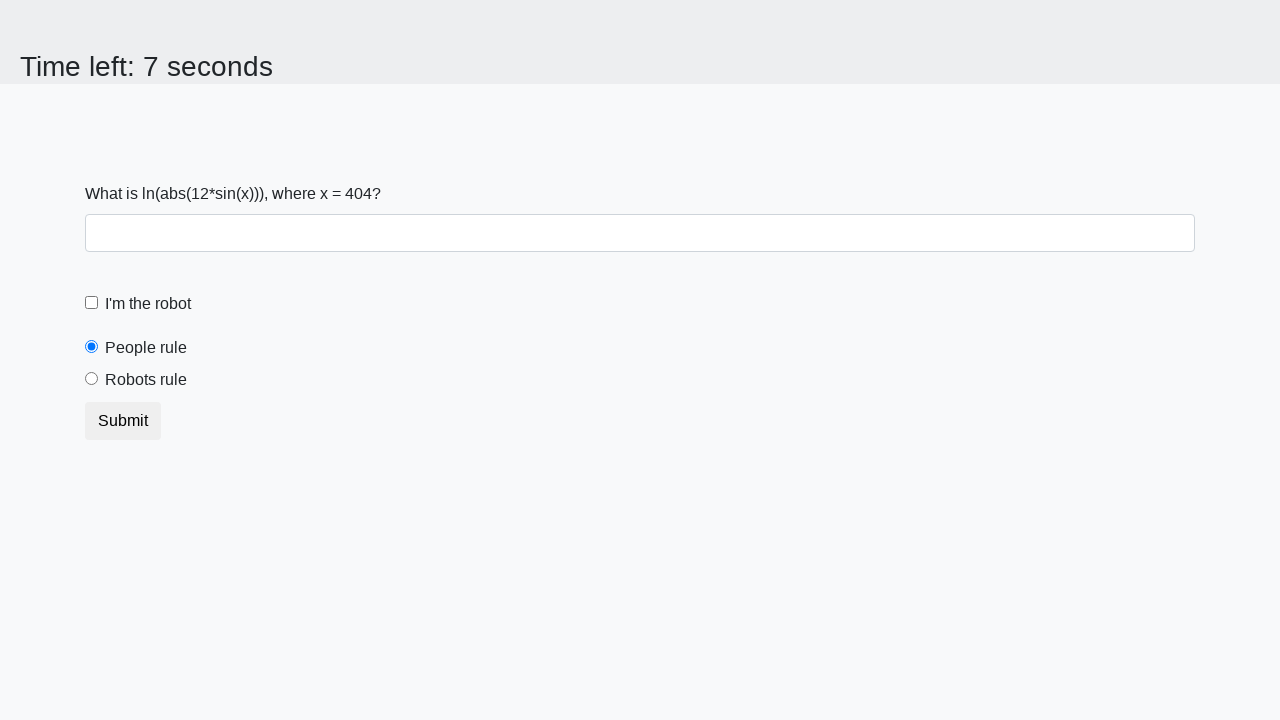